Tests single-select dropdown by selecting different options using various selection methods

Starting URL: https://rahulshettyacademy.com/AutomationPractice/

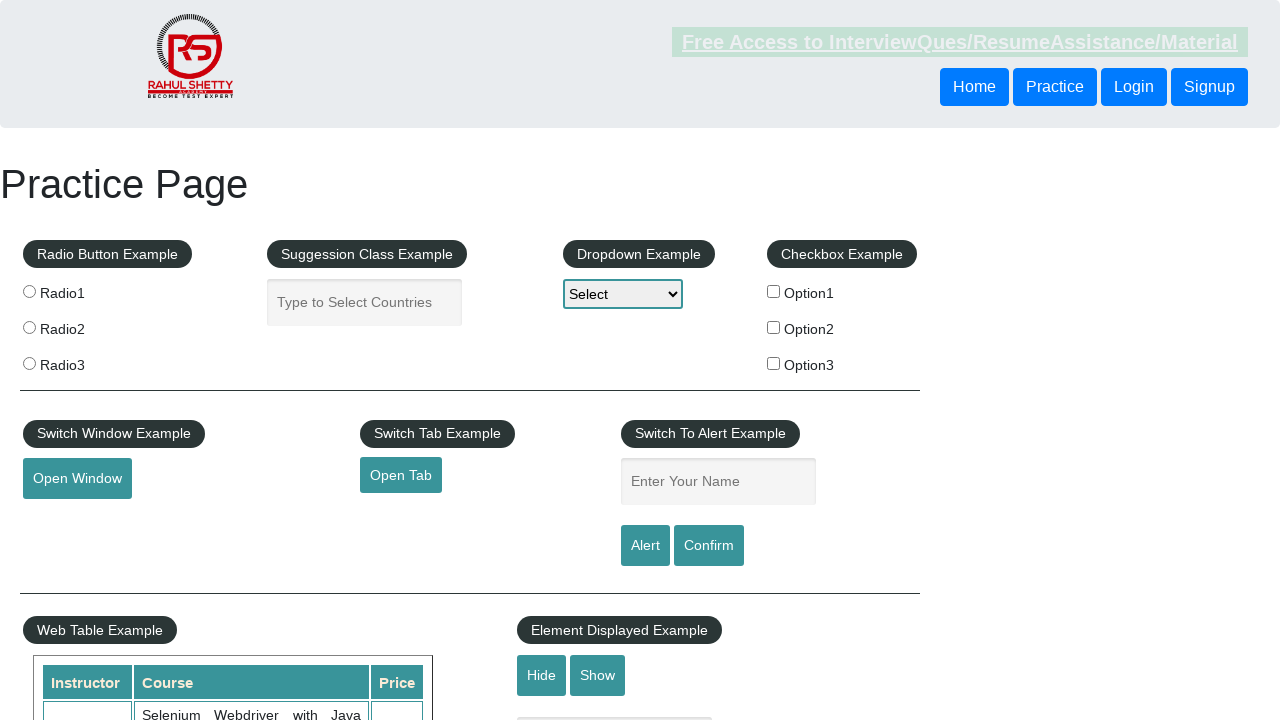

Clicked dropdown to open it at (623, 294) on #dropdown-class-example
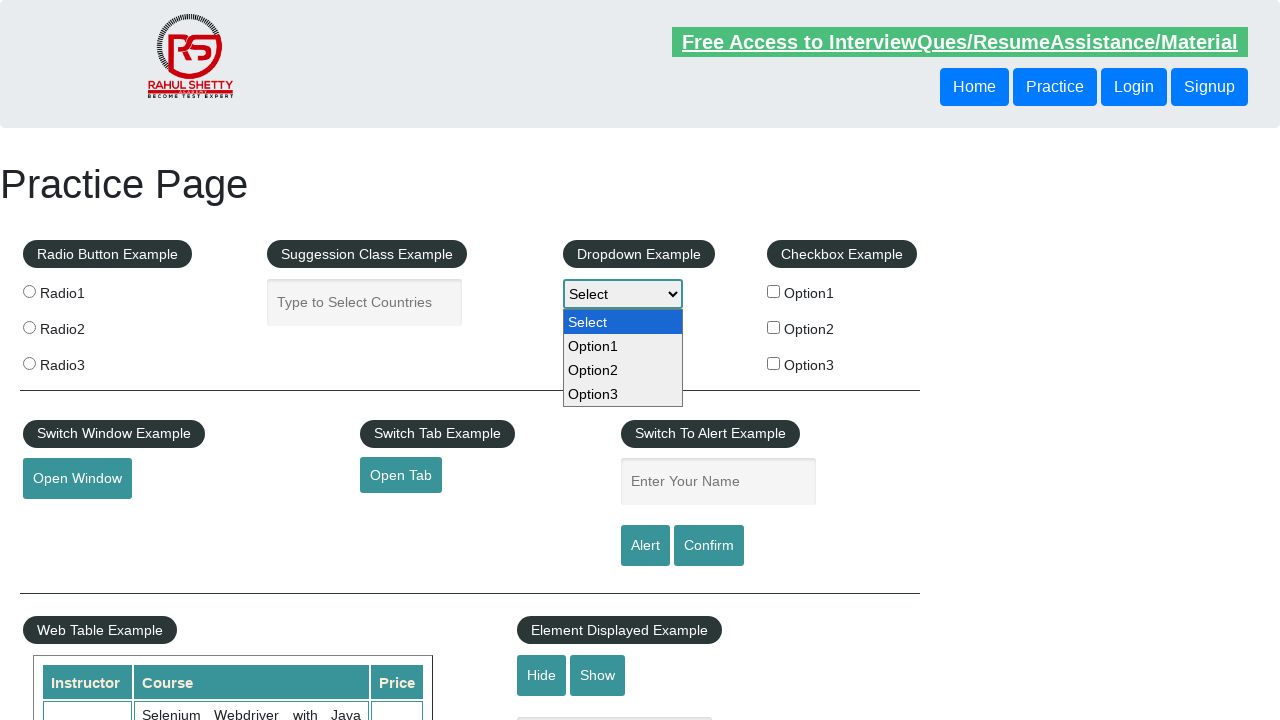

Selected first option by index on #dropdown-class-example
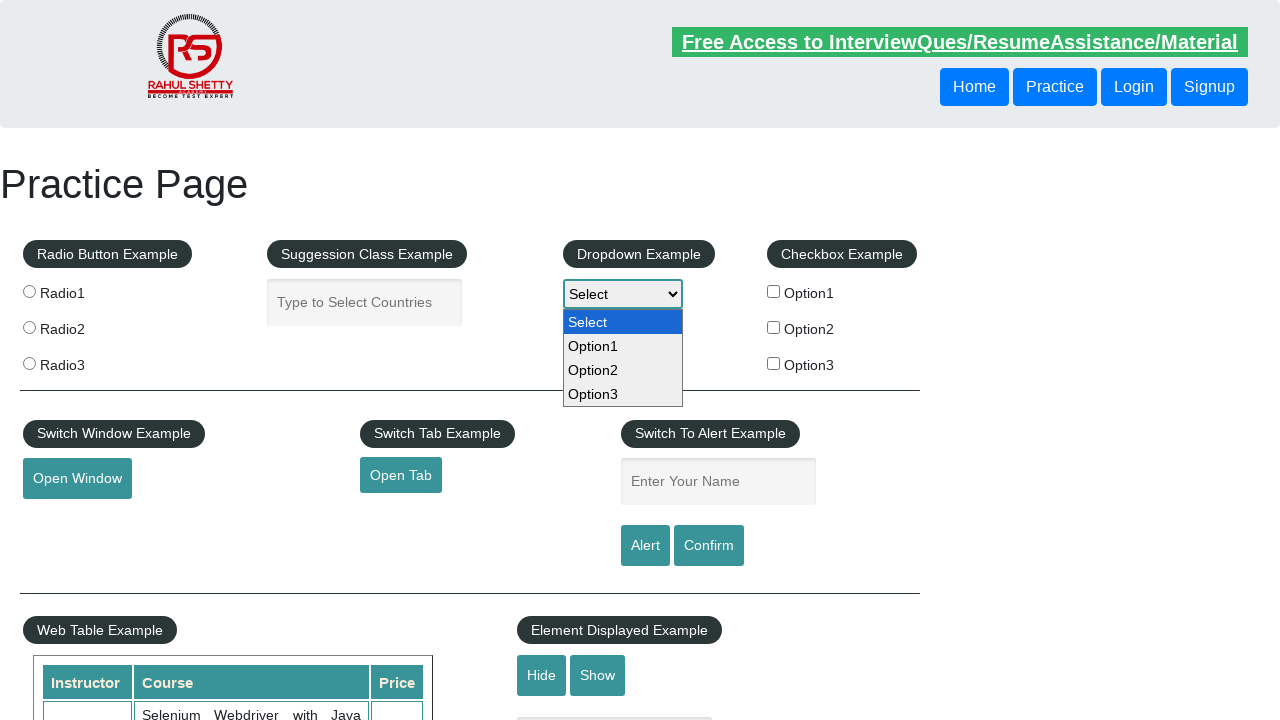

Selected second option by index on #dropdown-class-example
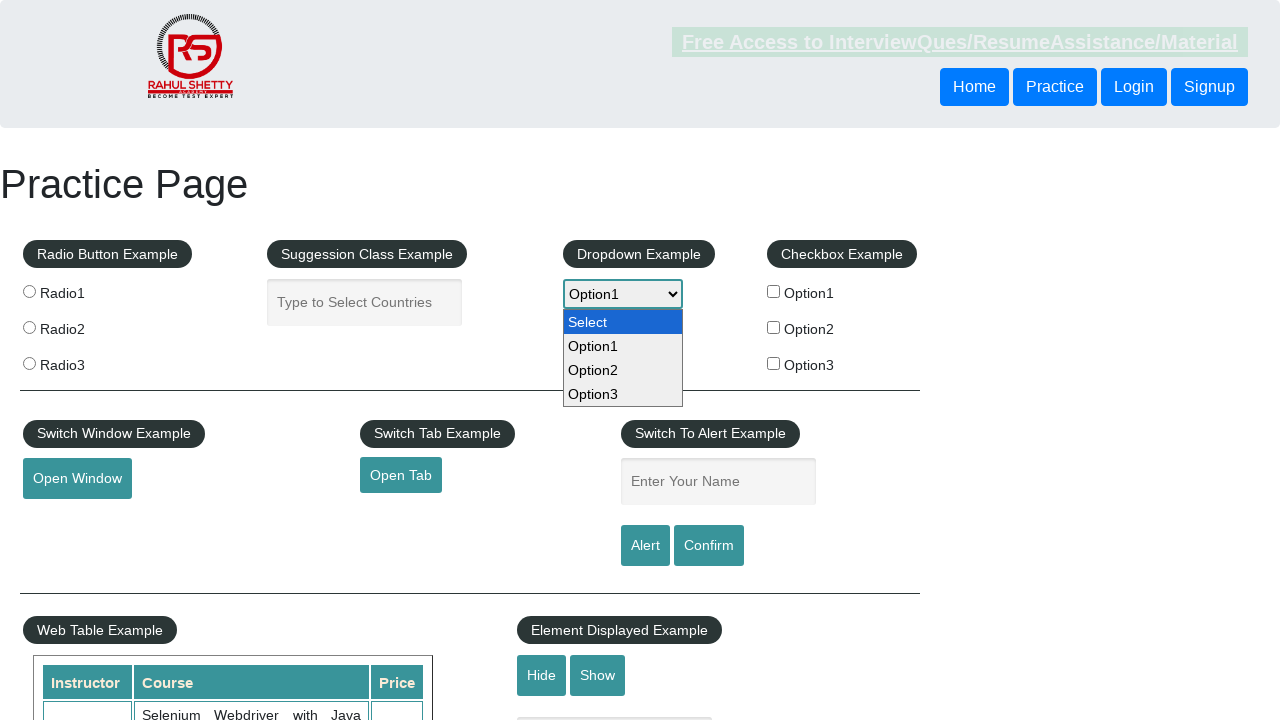

Selected third option by index on #dropdown-class-example
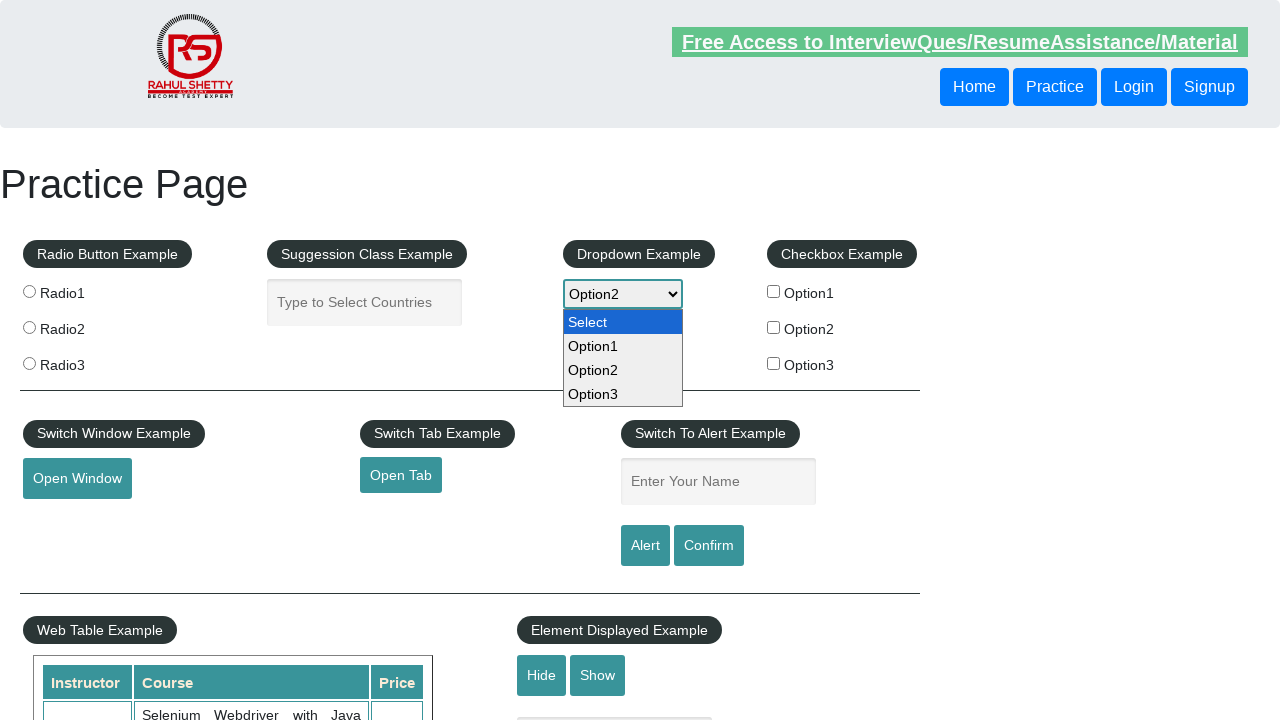

Selected Option3 by value on #dropdown-class-example
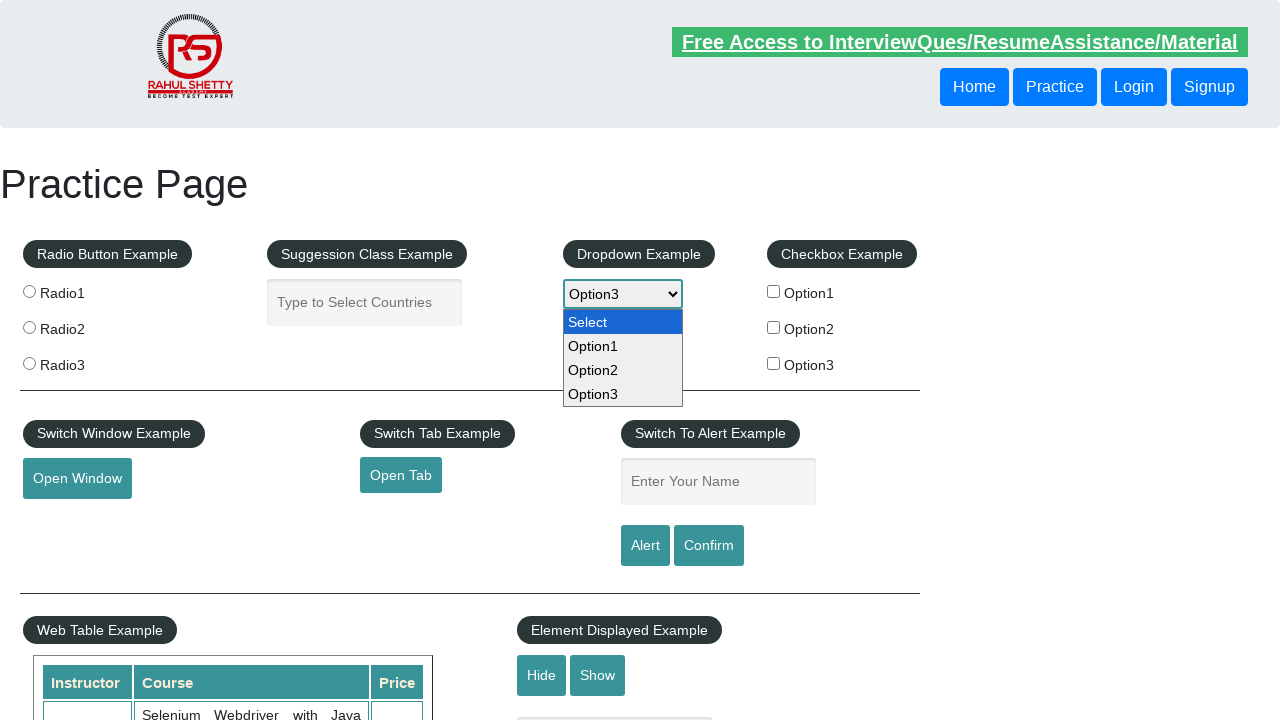

Retrieved selected option text
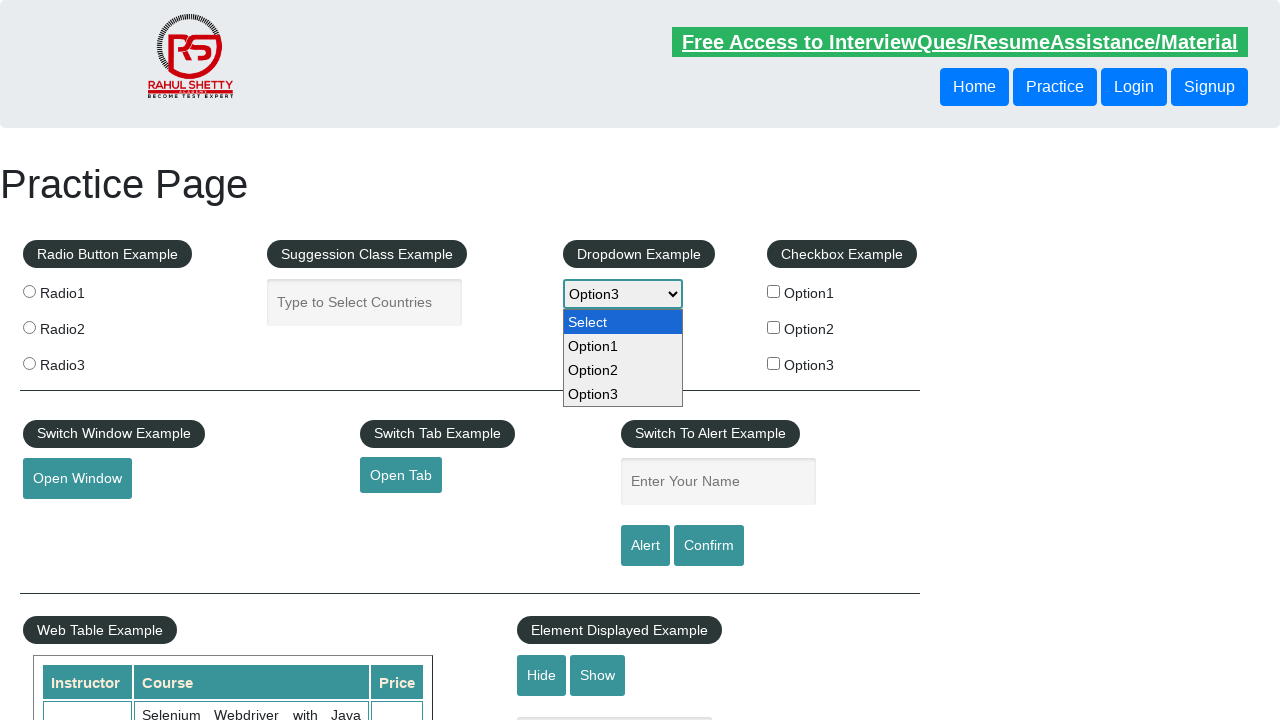

Verified that Option3 is selected
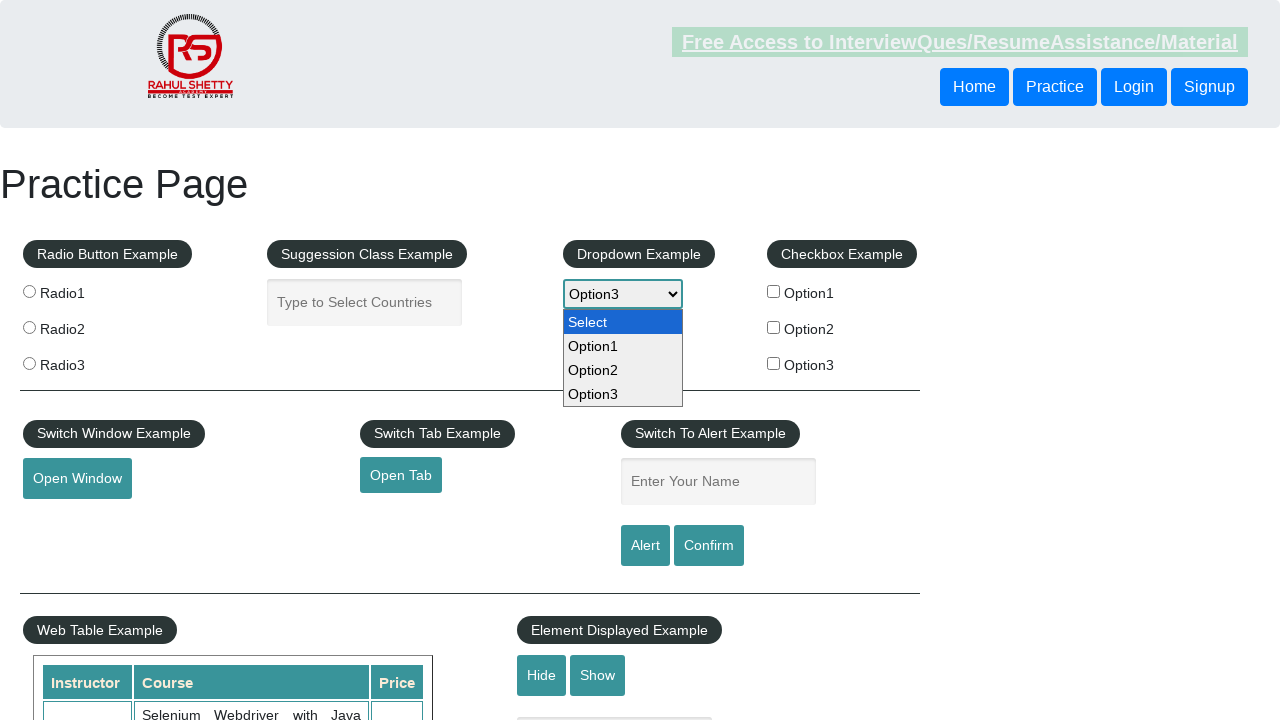

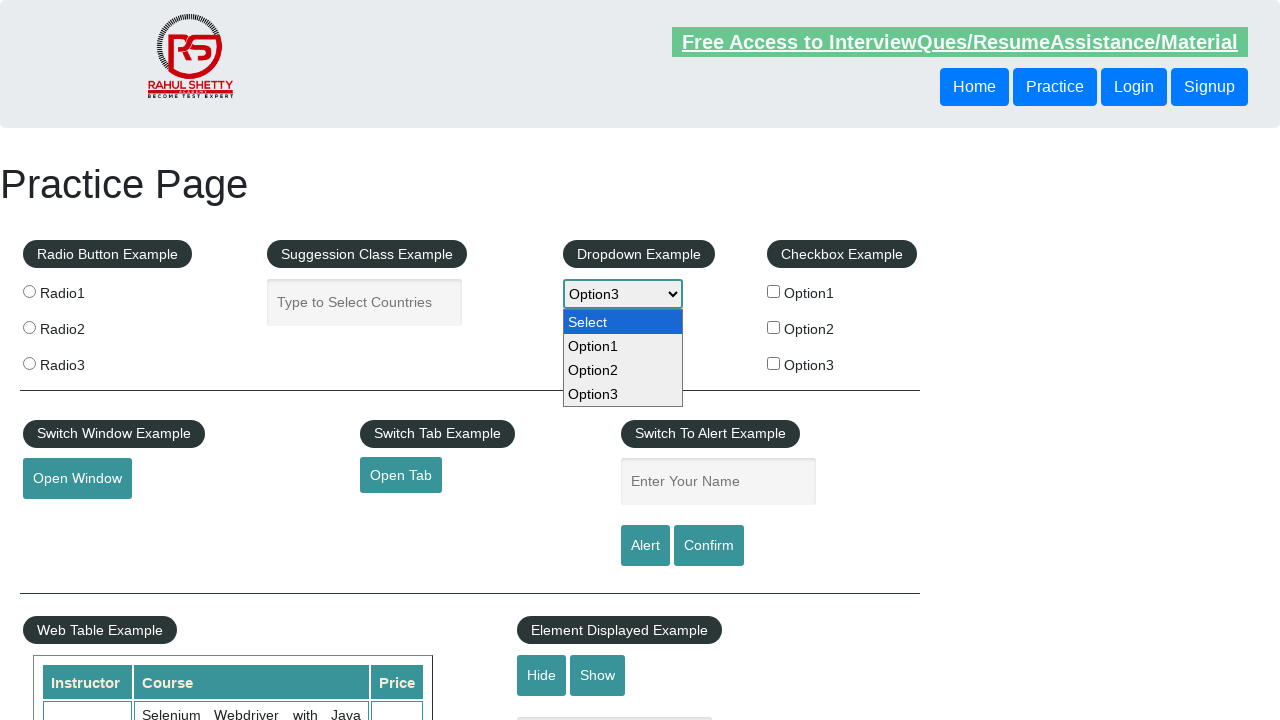